Tests drag and drop functionality using multiple mouse actions (hover, mouse down, mouse up) to simulate a drag operation.

Starting URL: https://jqueryui.com/resources/demos/droppable/default.html

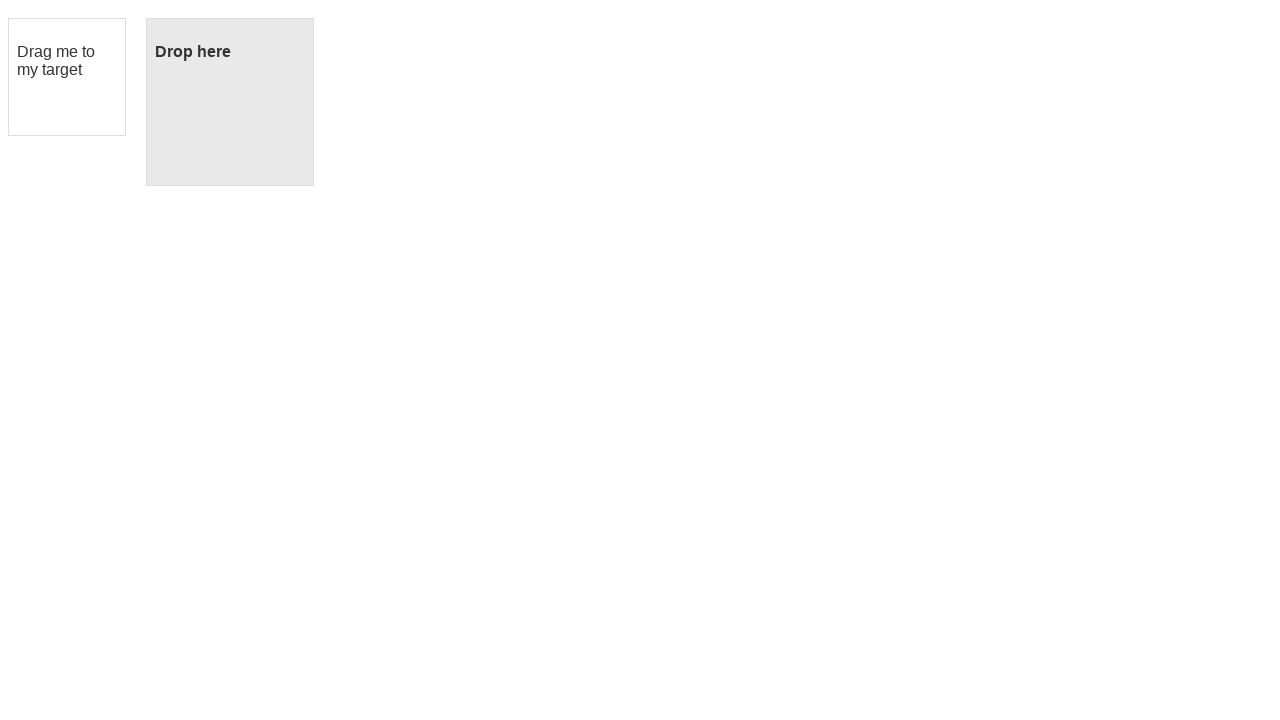

Waited for page to fully load (networkidle)
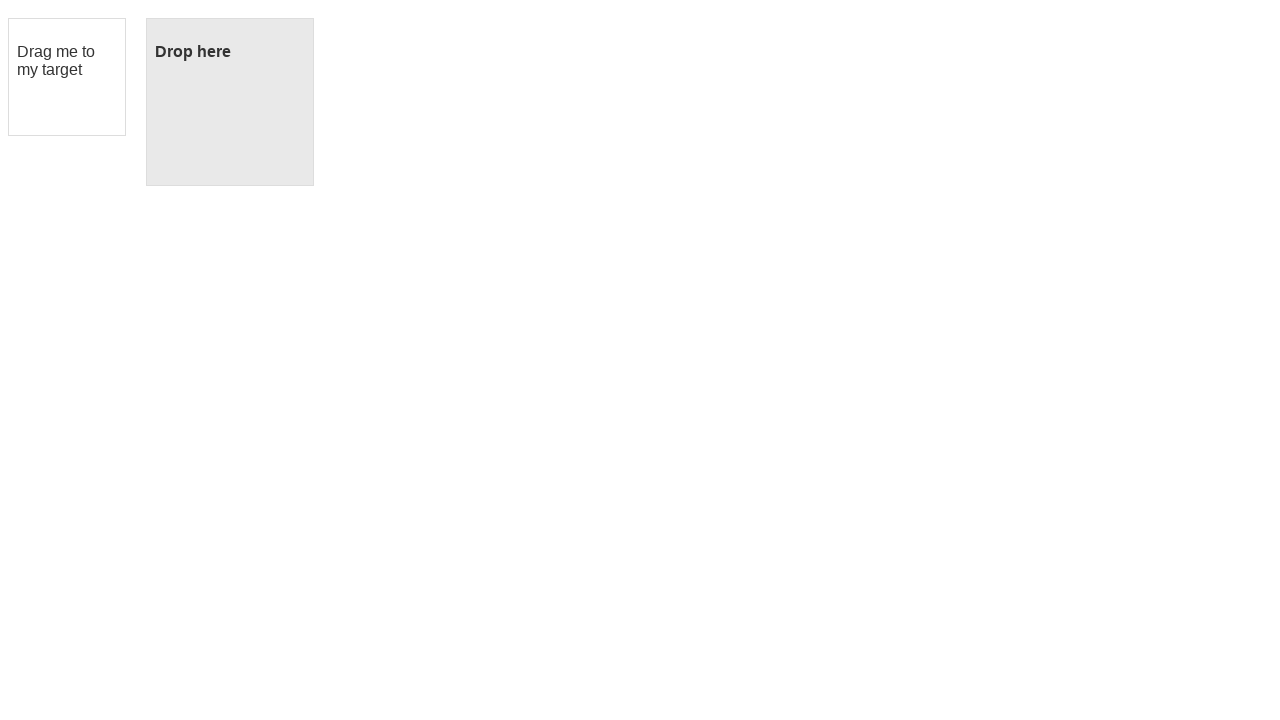

Hovered over draggable element at (67, 77) on #draggable
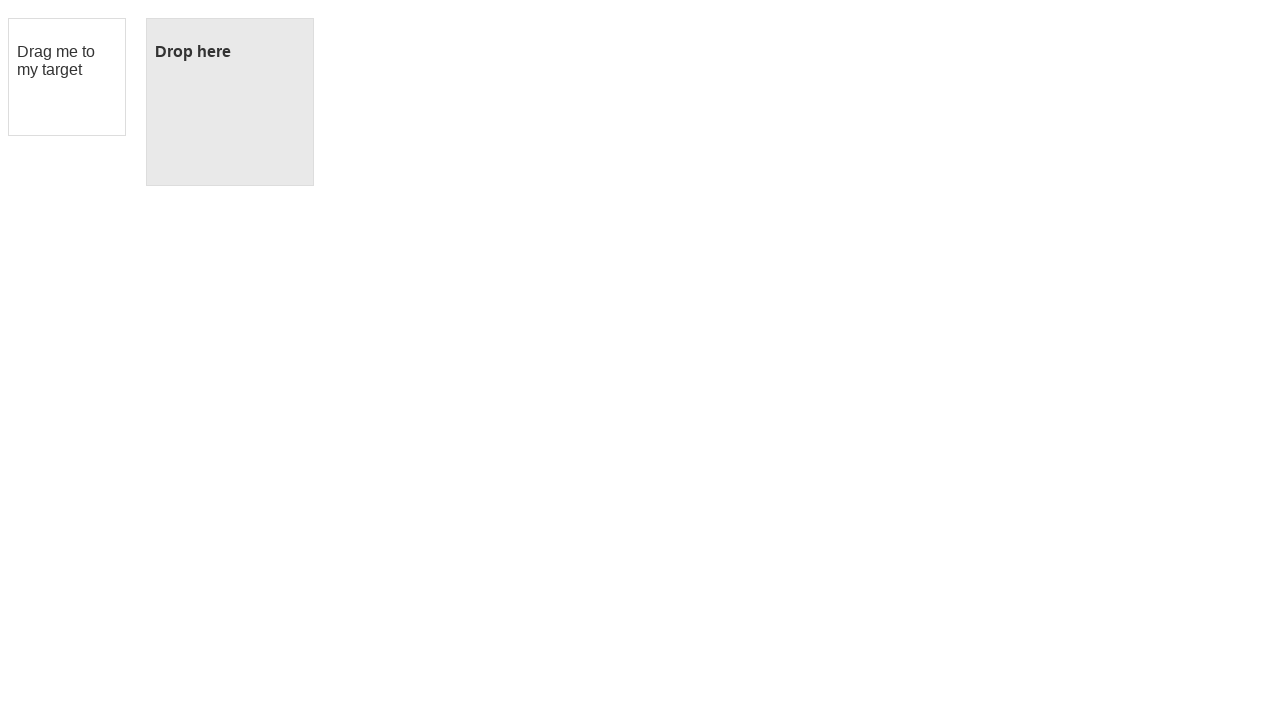

Pressed mouse button down to start drag at (67, 77)
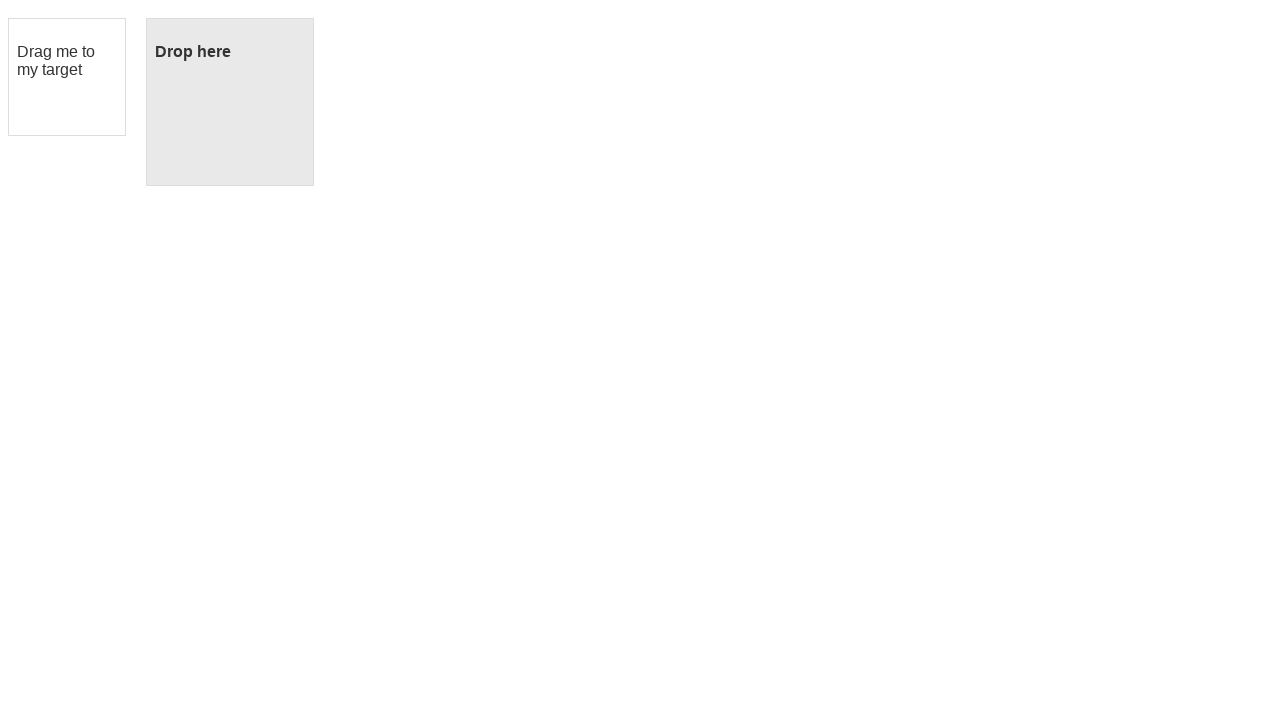

Hovered over droppable target during drag at (230, 102) on #droppable
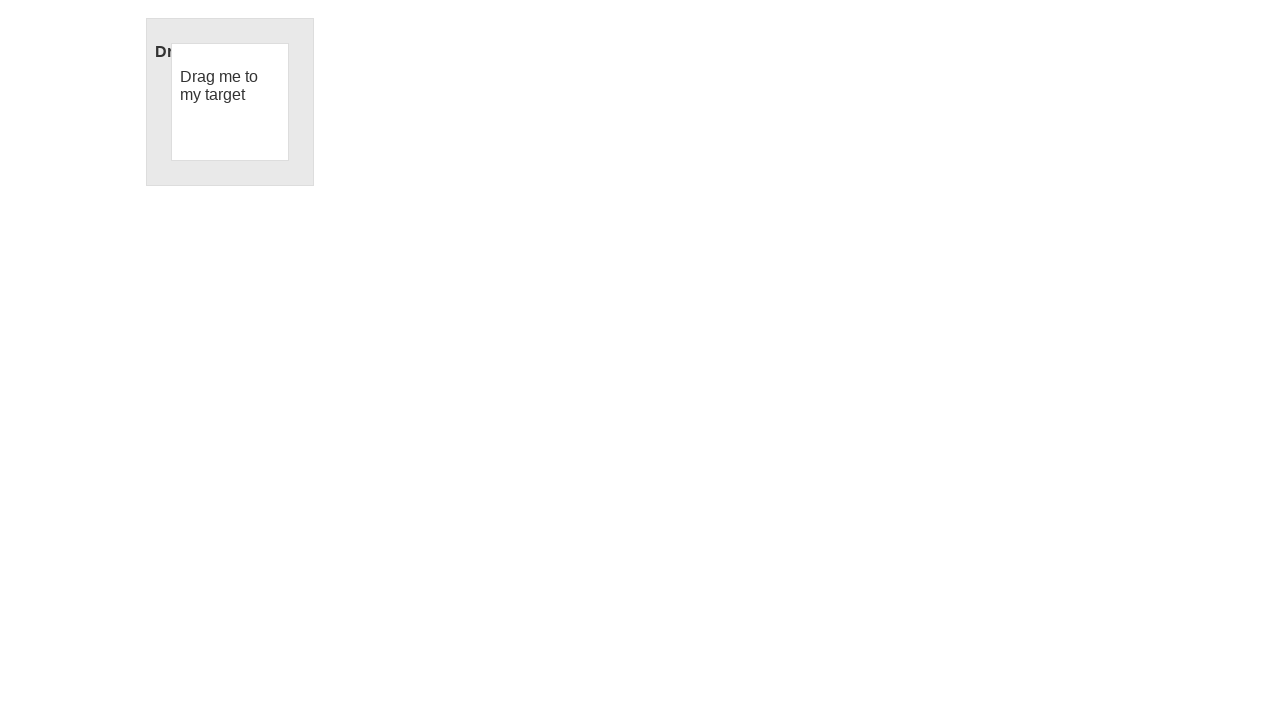

Released mouse button to complete drag and drop at (230, 102)
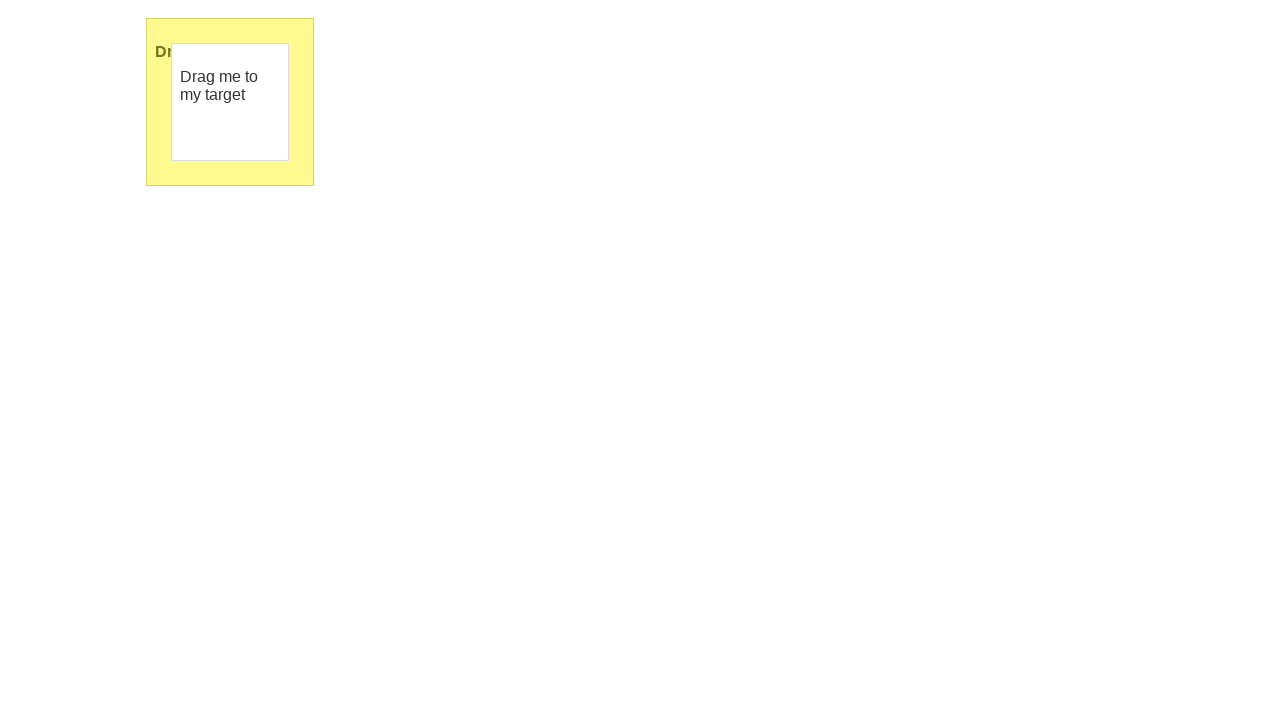

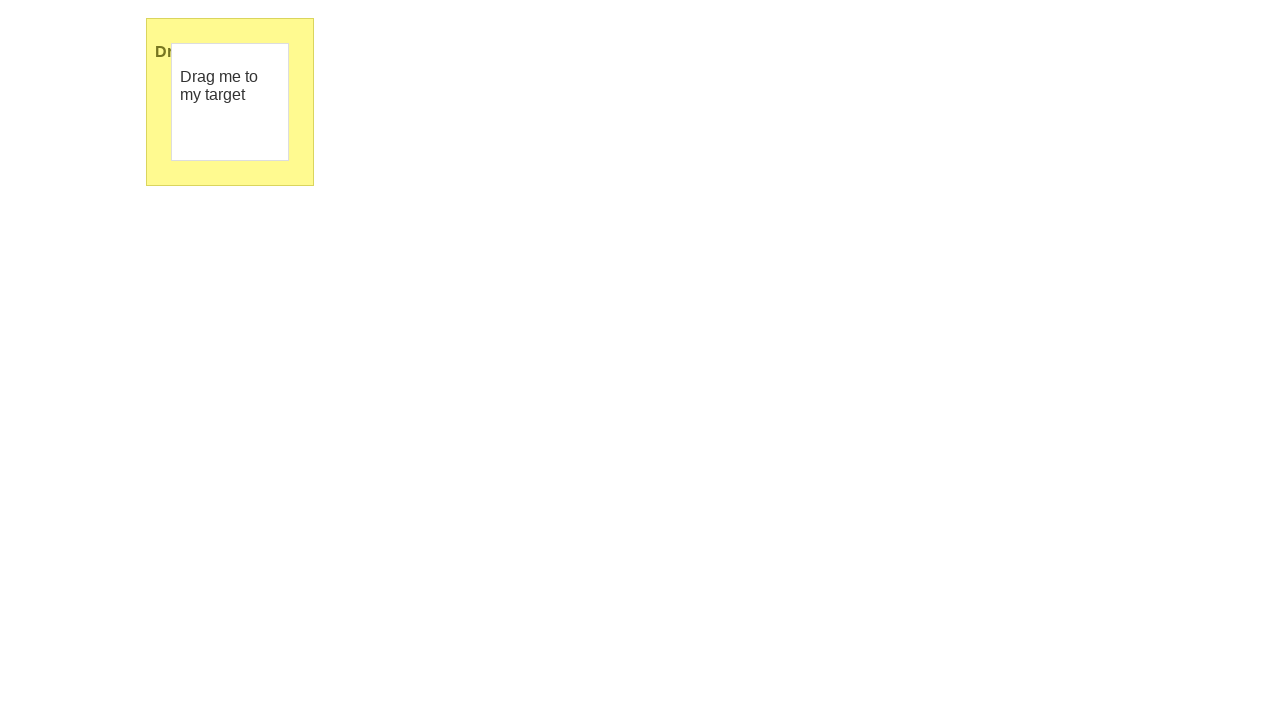